Opens the Hays UK recruitment website homepage and verifies the page loads successfully.

Starting URL: https://www.hays.co.uk/

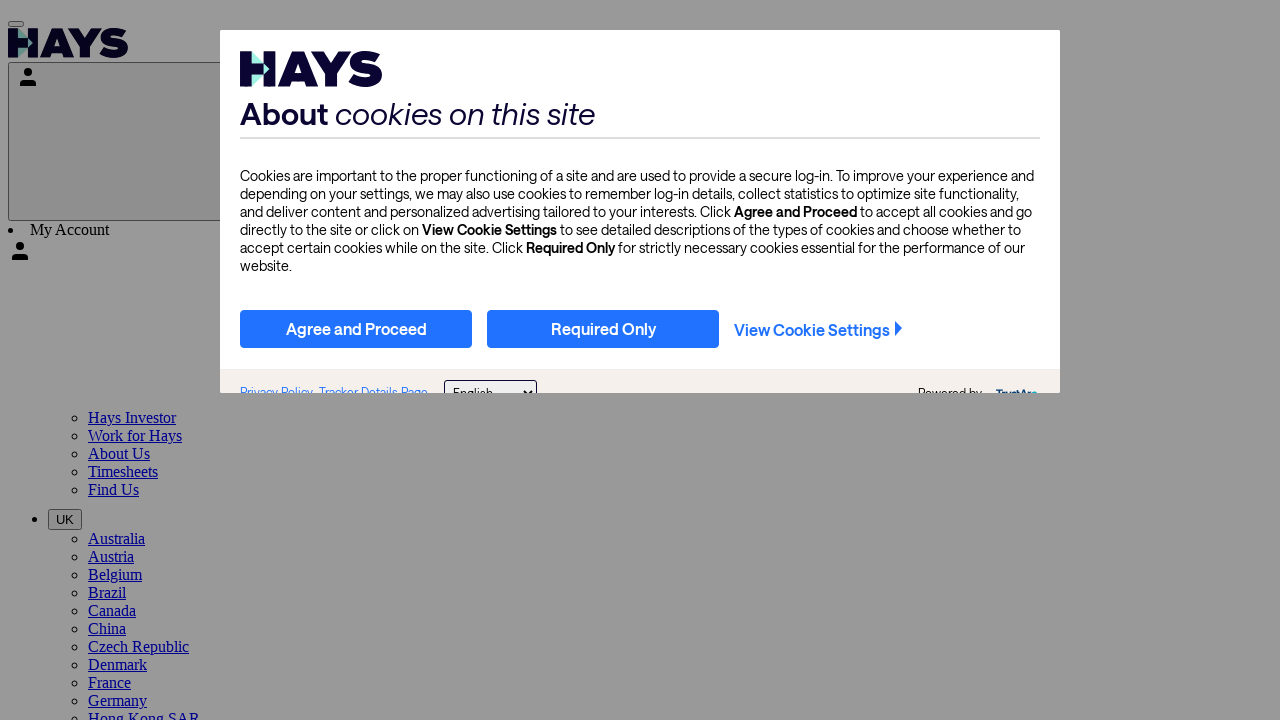

Page DOM content loaded
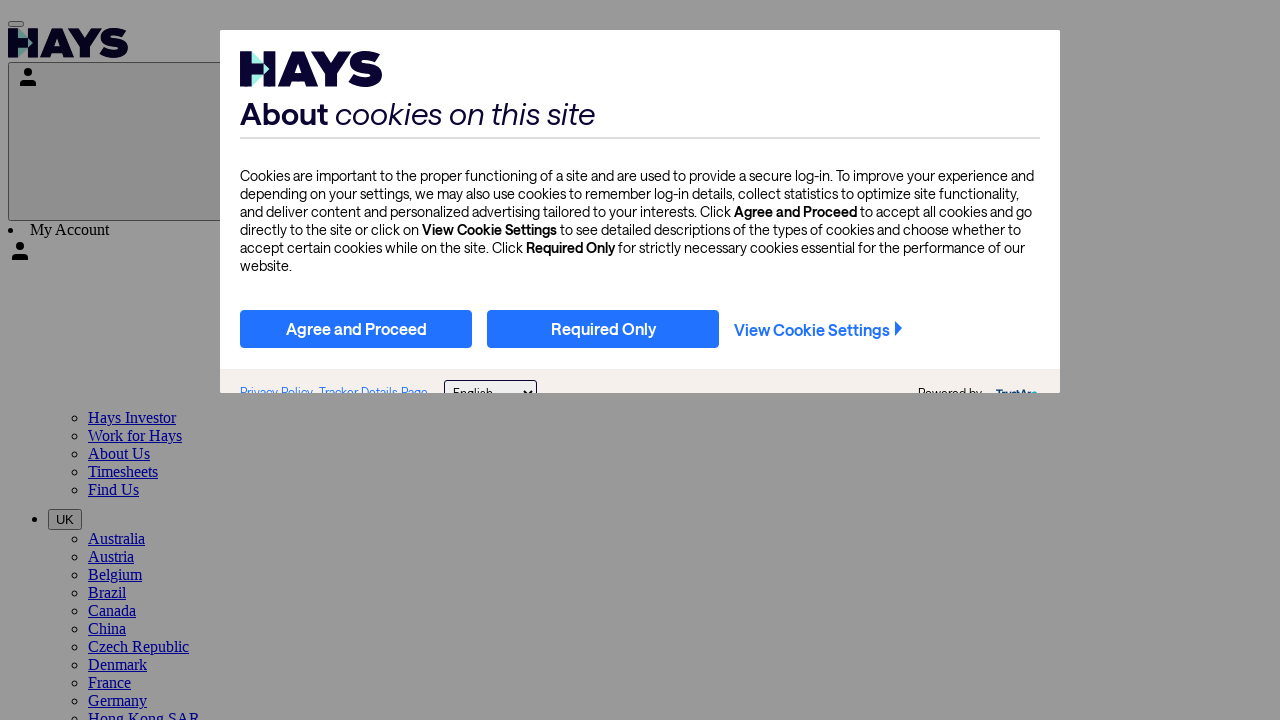

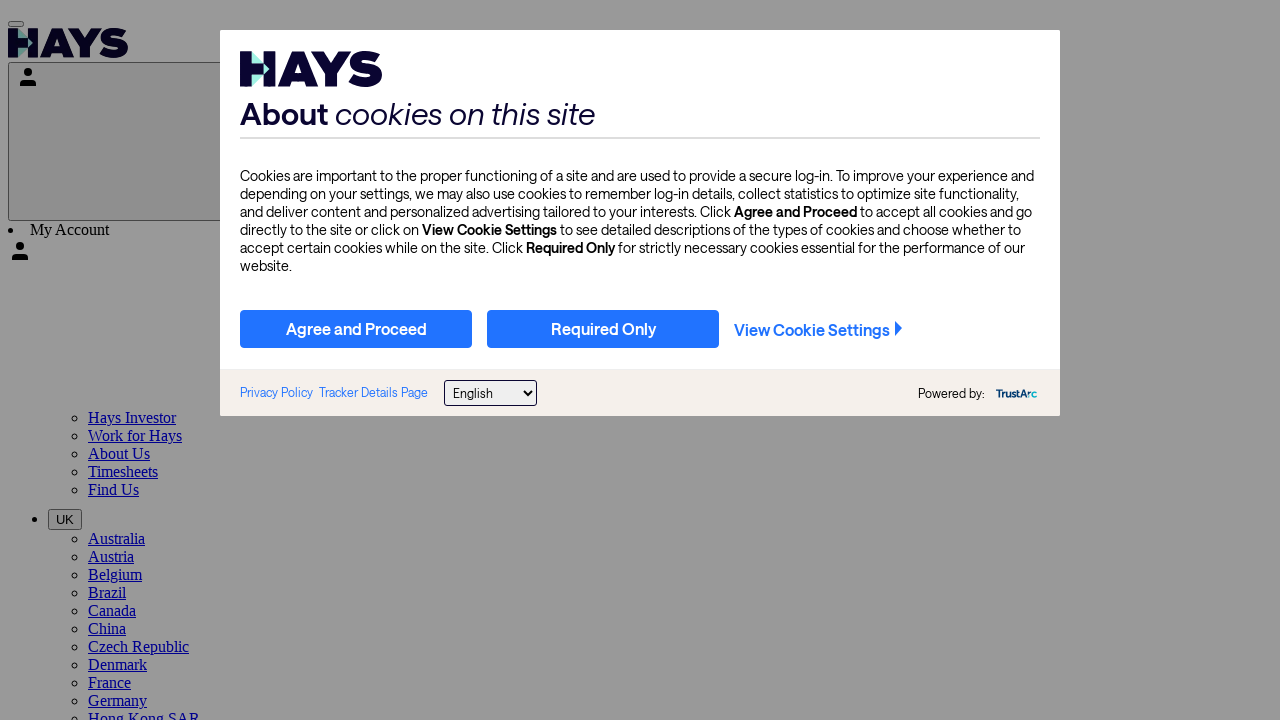